Navigates through a quotes website, clicking on author "about" links to view author details, then navigating back, and paginating through multiple pages of quotes.

Starting URL: http://quotes.toscrape.com/

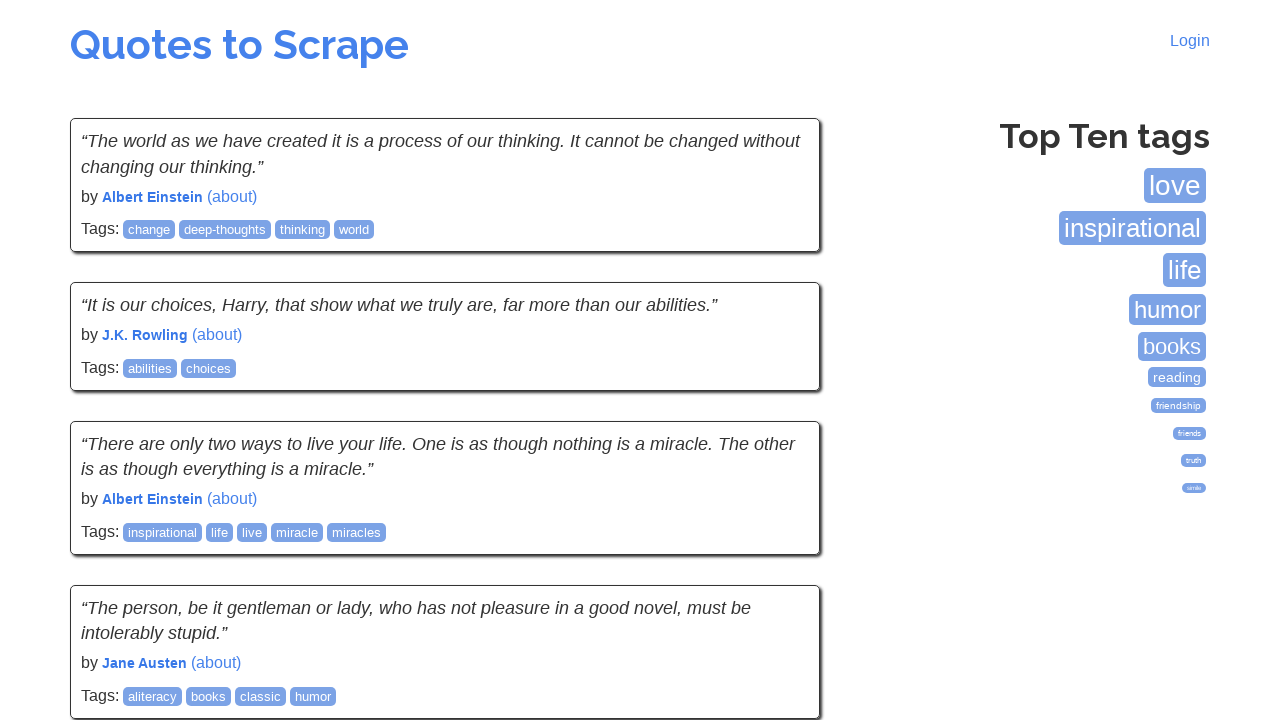

Waited for quotes to load on the first page
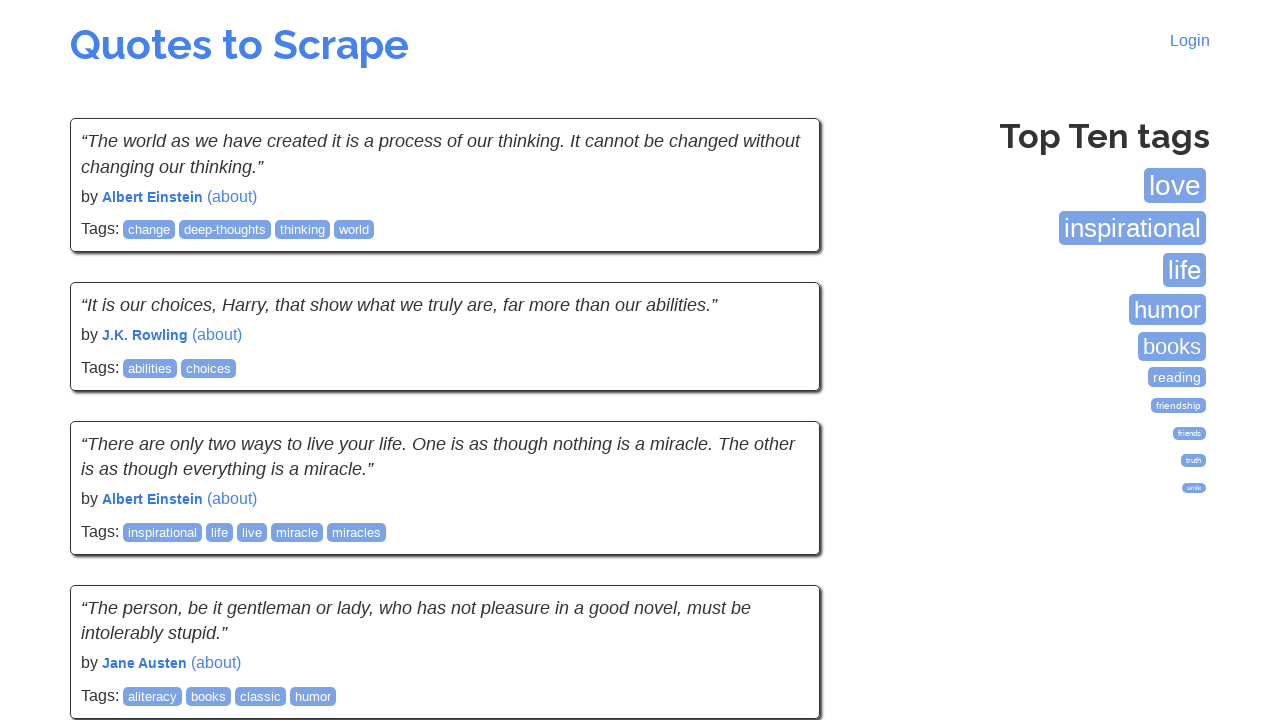

Clicked on the first author '(about)' link at (232, 196) on a:has-text('(about)')
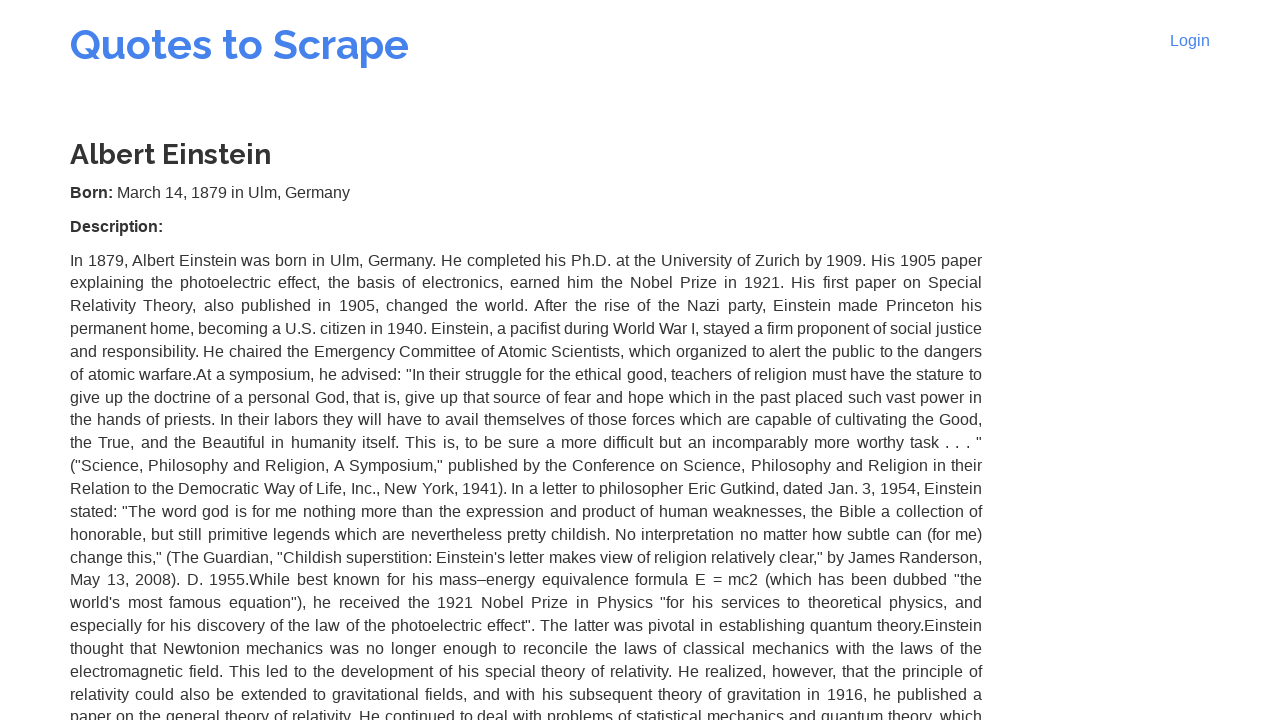

Author title element loaded
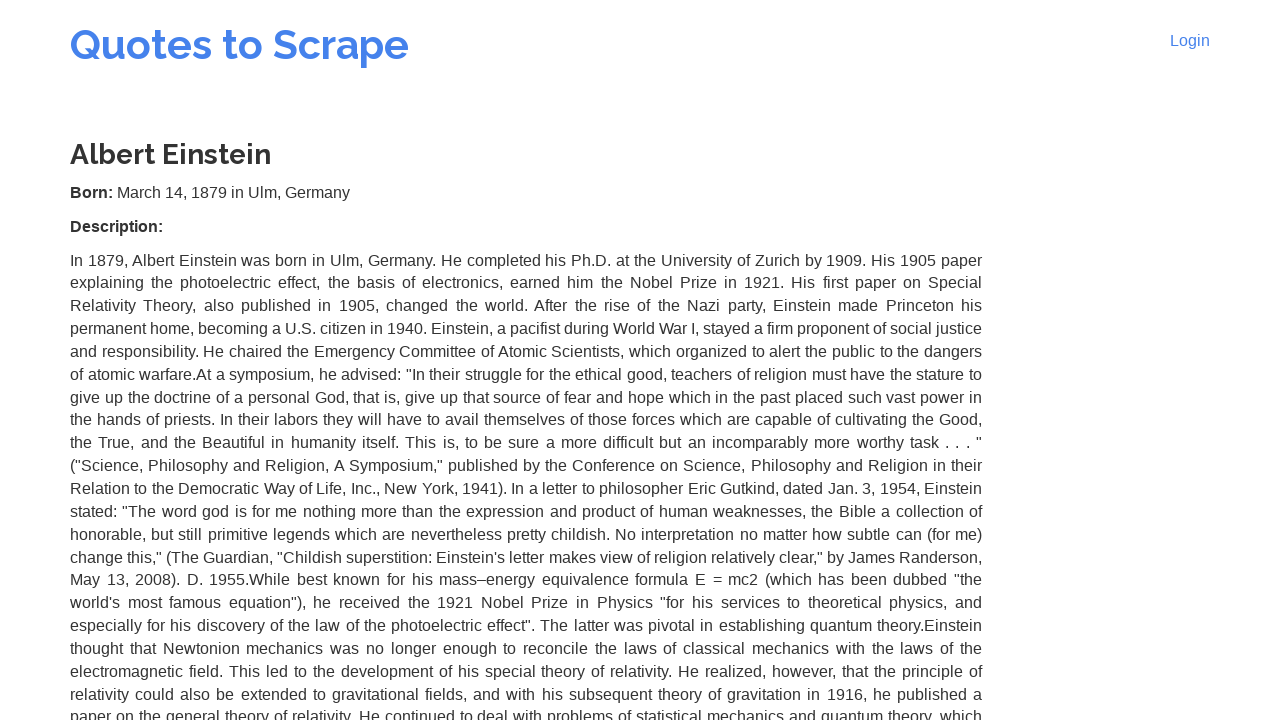

Author birth date element loaded
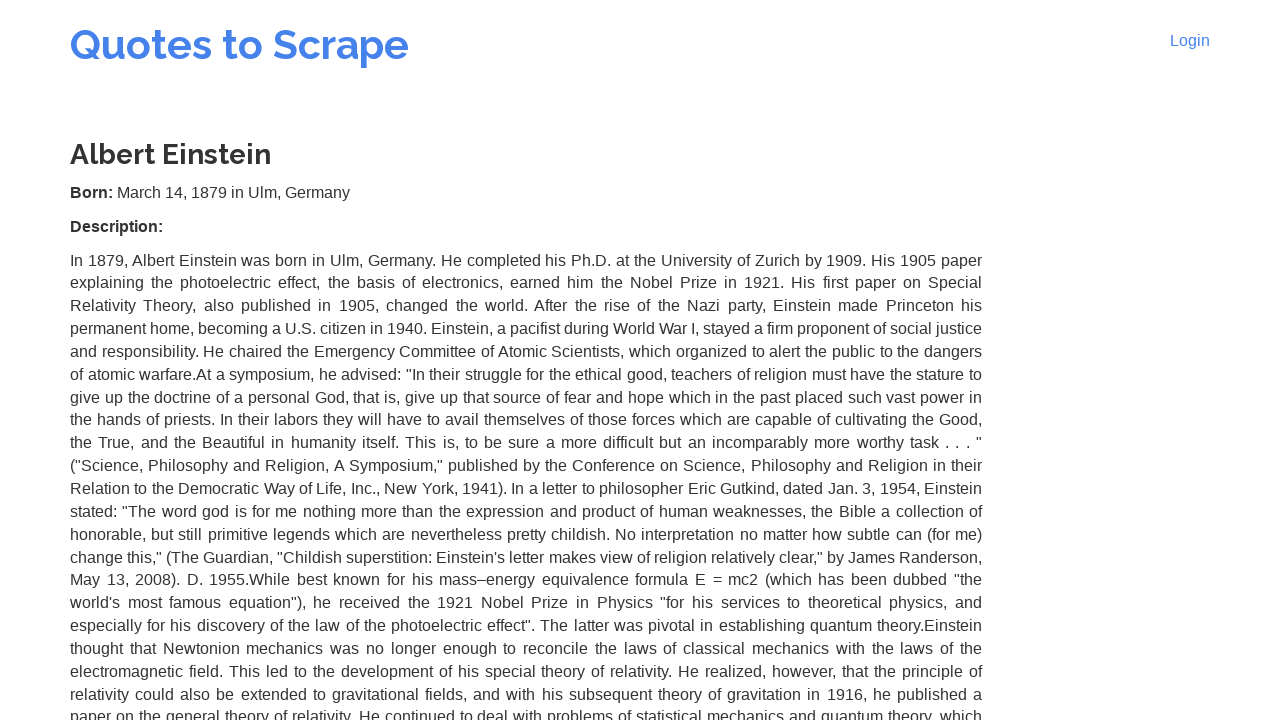

Author birth location element loaded
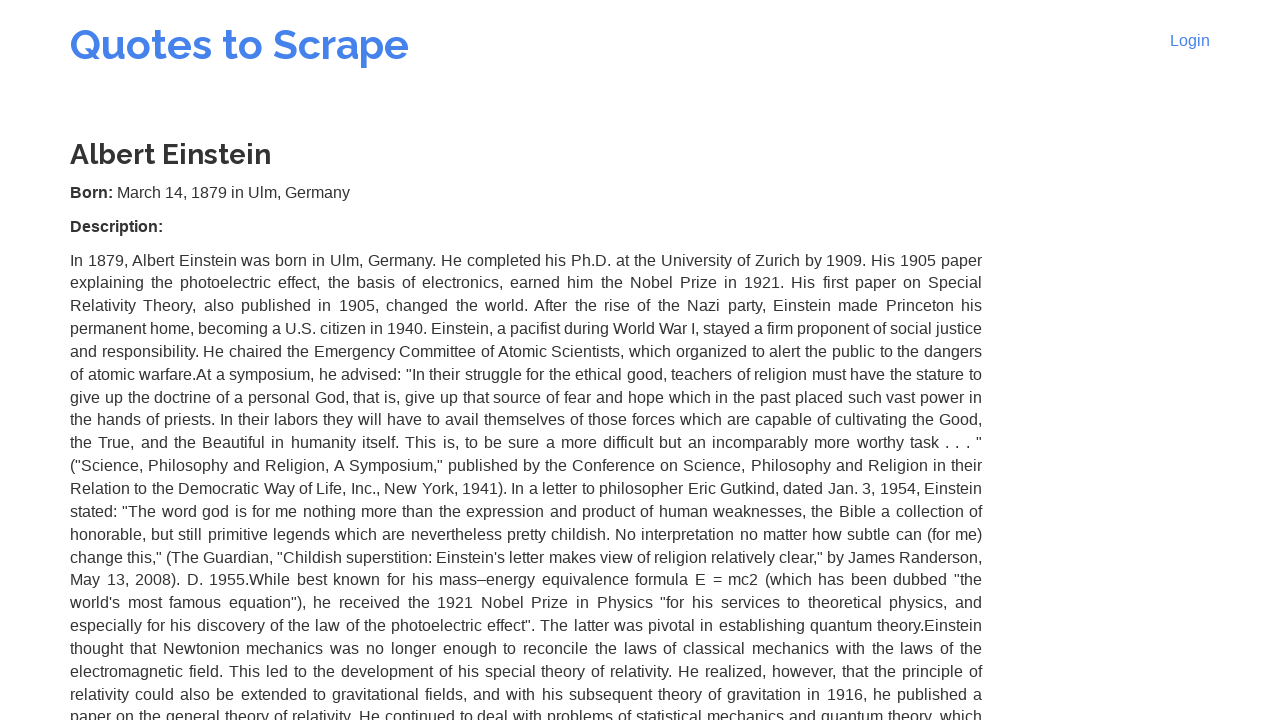

Author description element loaded
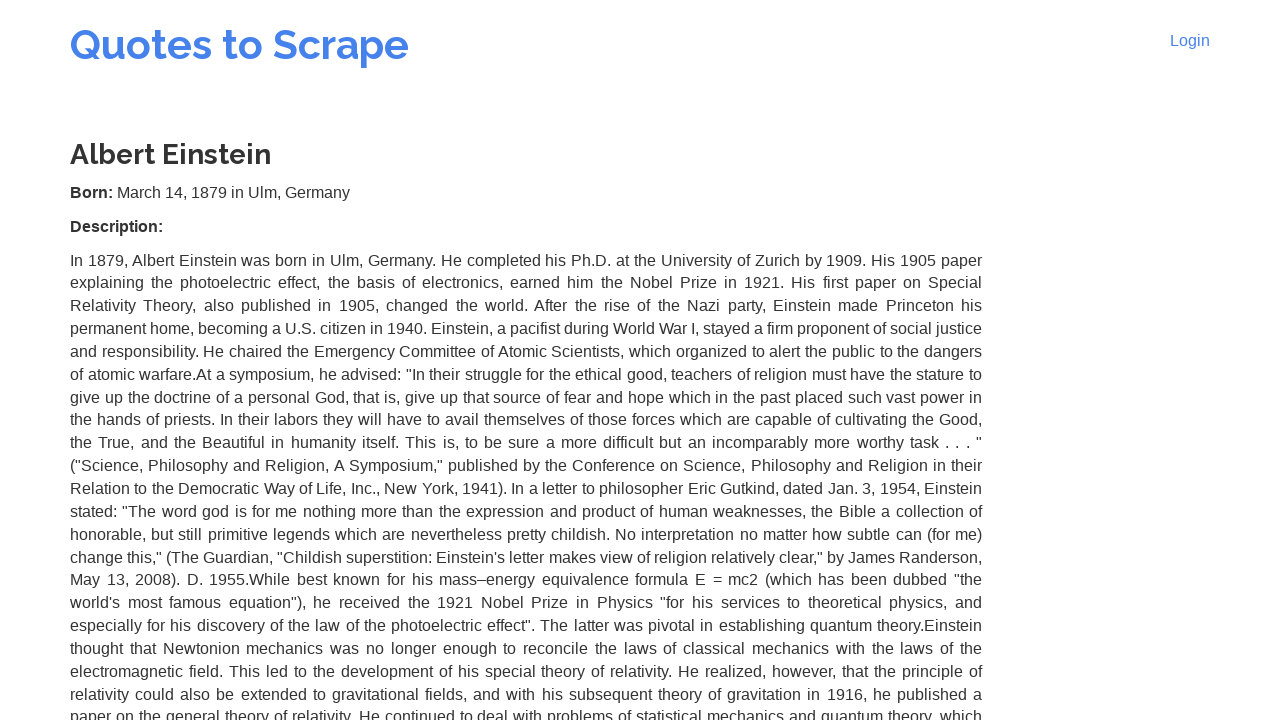

Navigated back to quotes page from author details
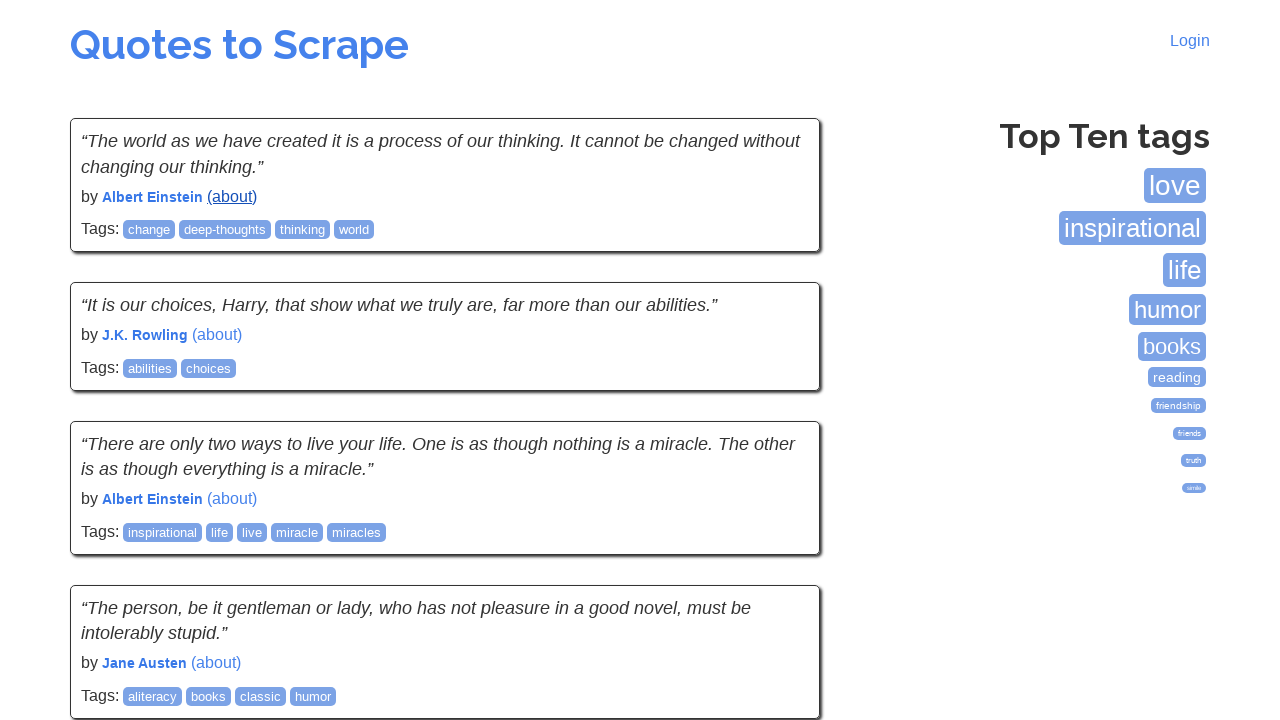

Quotes page reloaded after navigating back
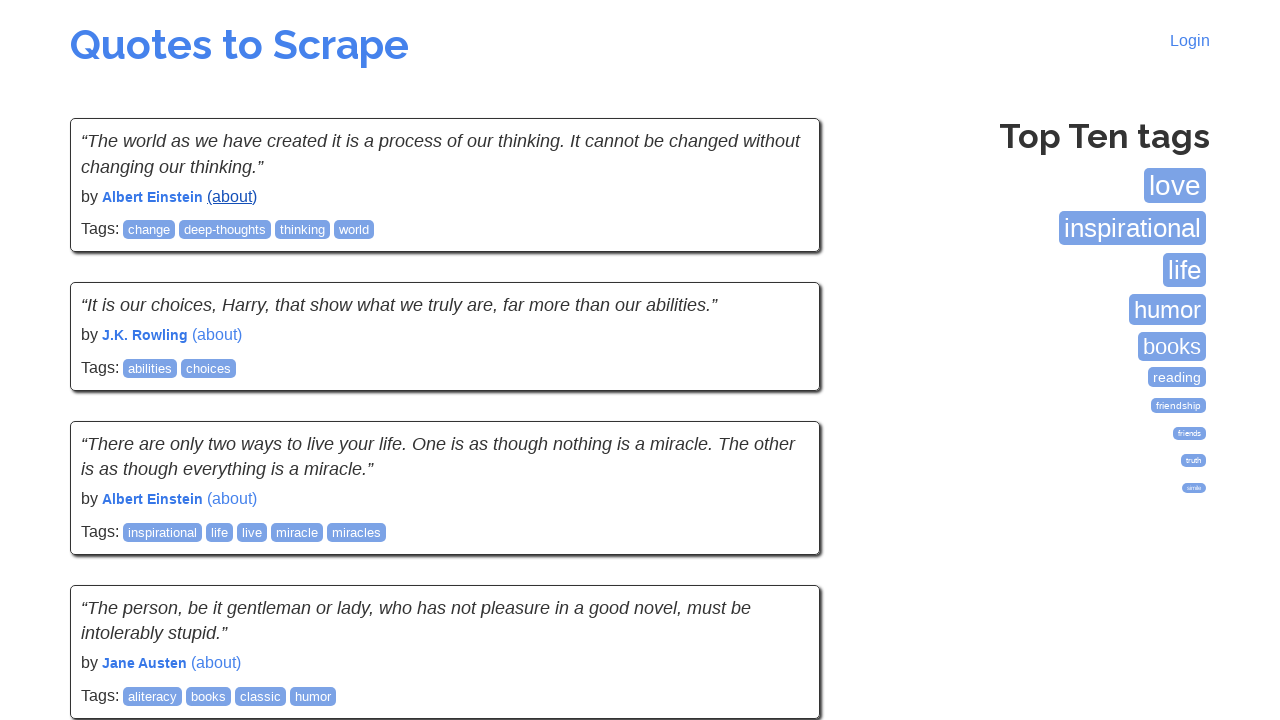

Clicked 'Next' link to navigate to page 2 at (778, 542) on a:has-text('Next')
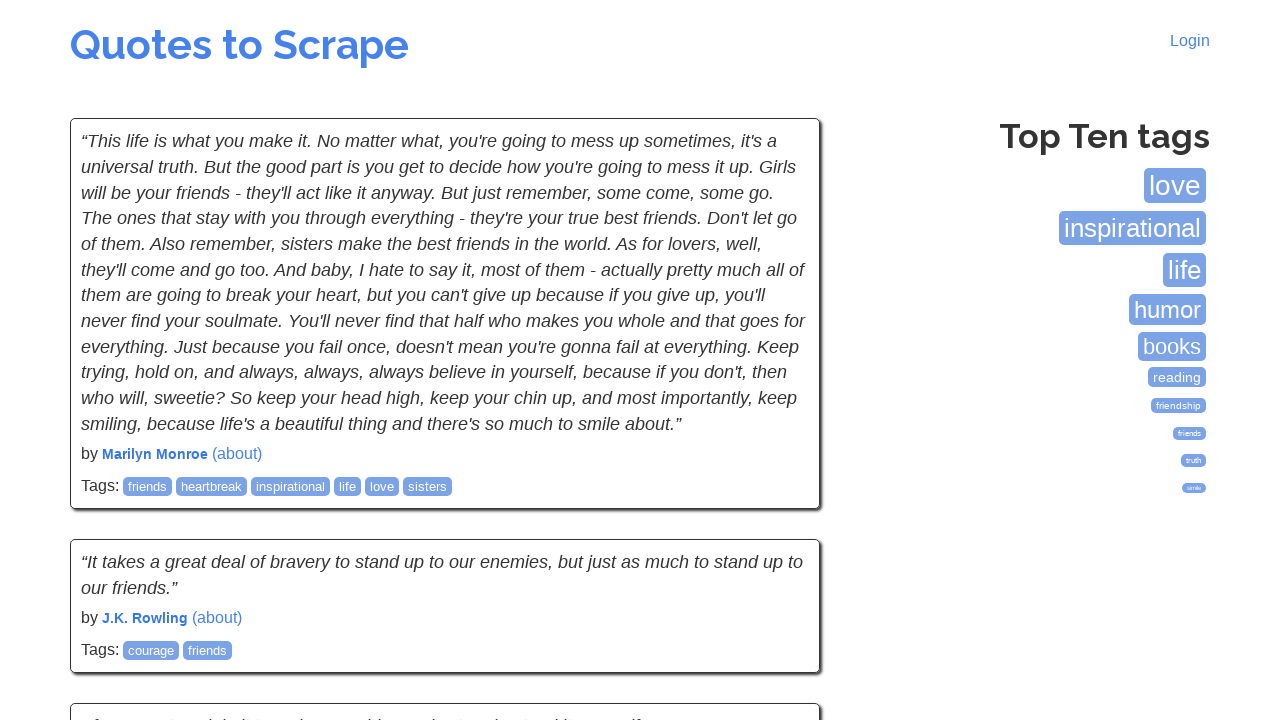

Page 2 quotes loaded
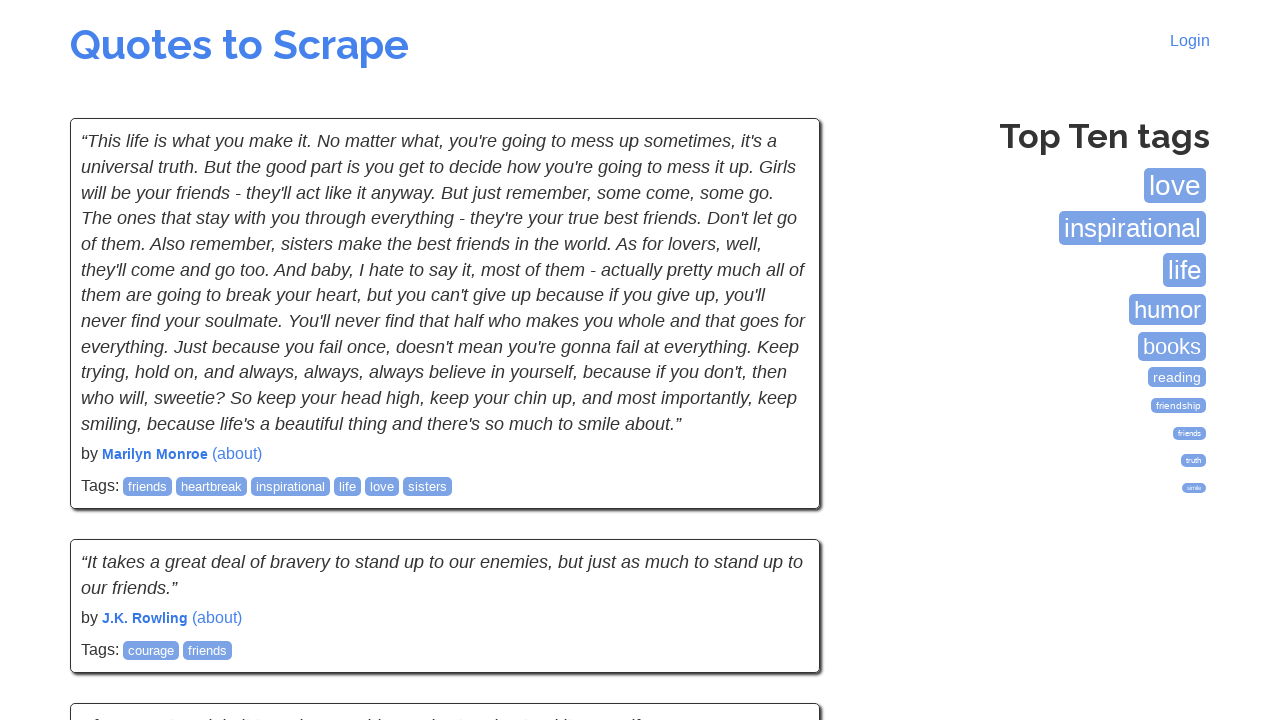

Clicked on an author '(about)' link on page 2 at (237, 453) on a:has-text('(about)')
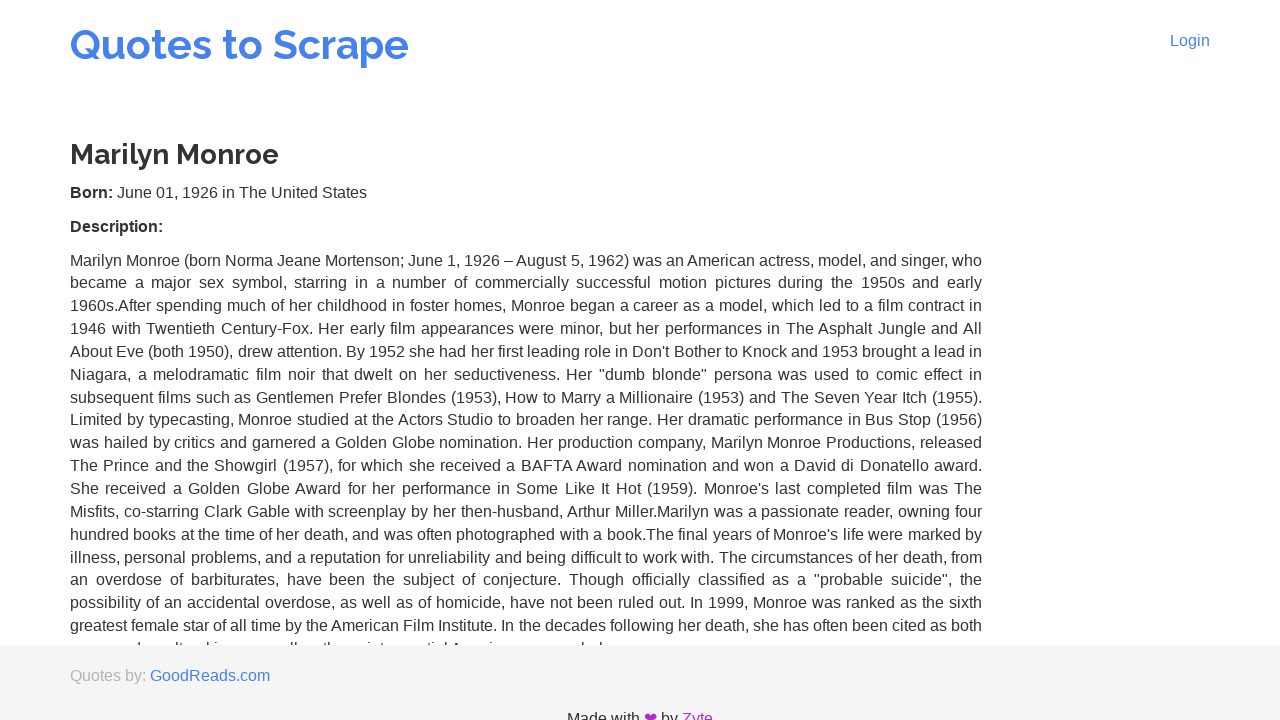

Author details page loaded on page 2
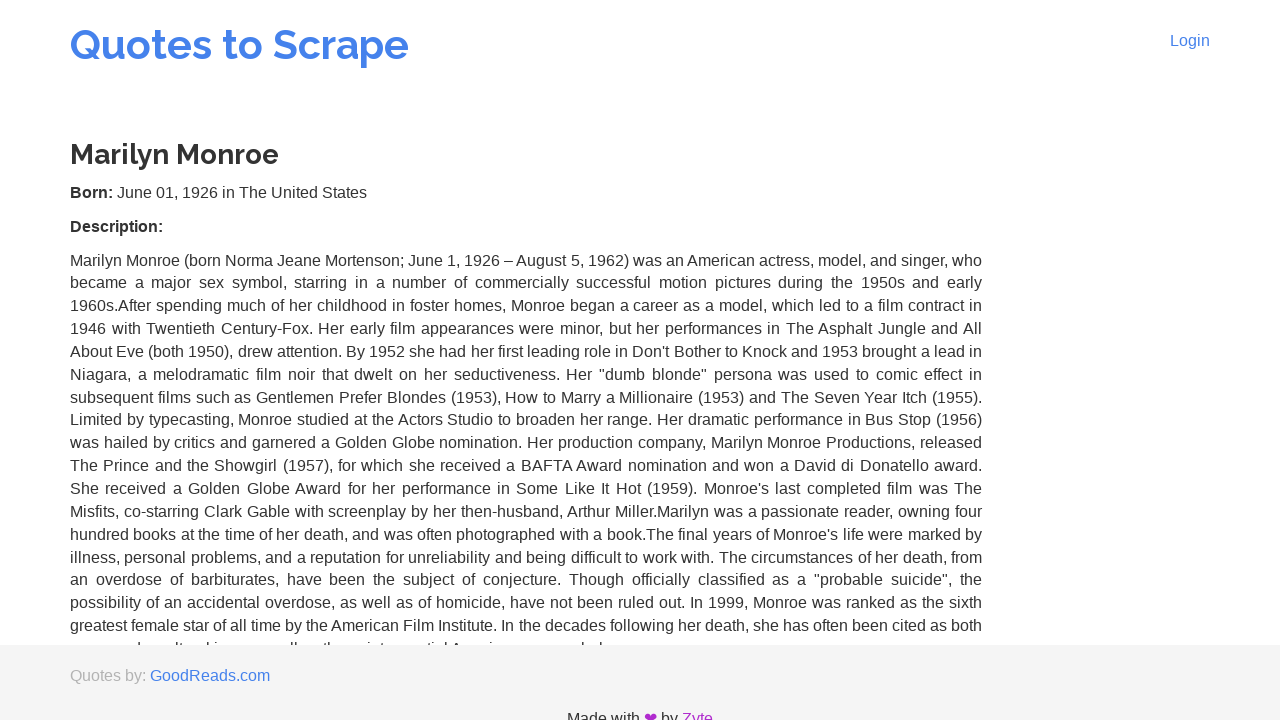

Navigated back to page 2 from author details
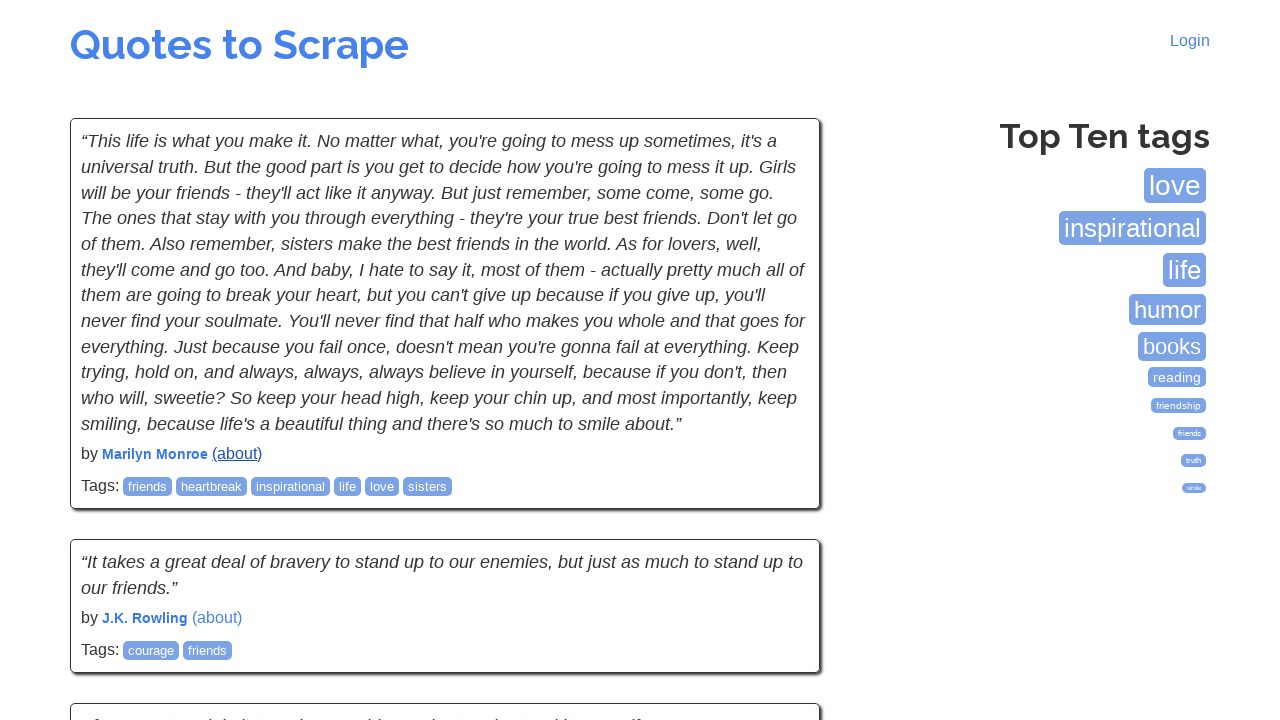

Page 2 quotes reloaded after navigating back
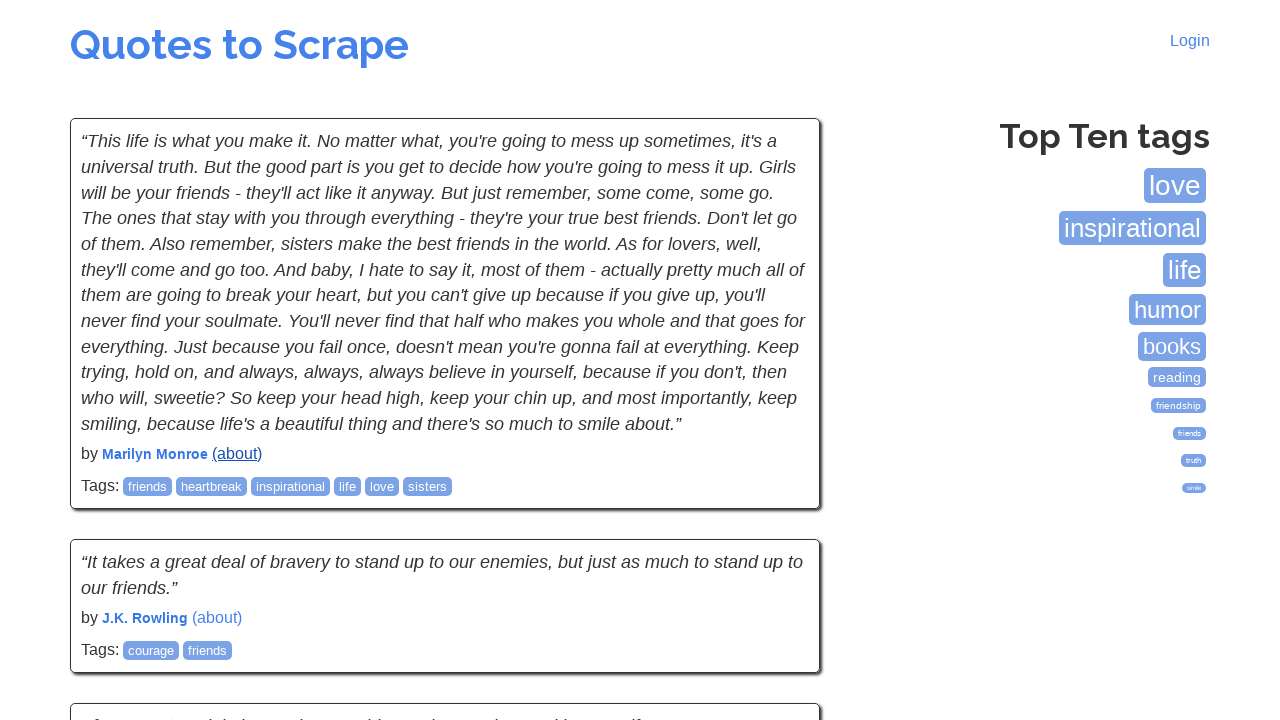

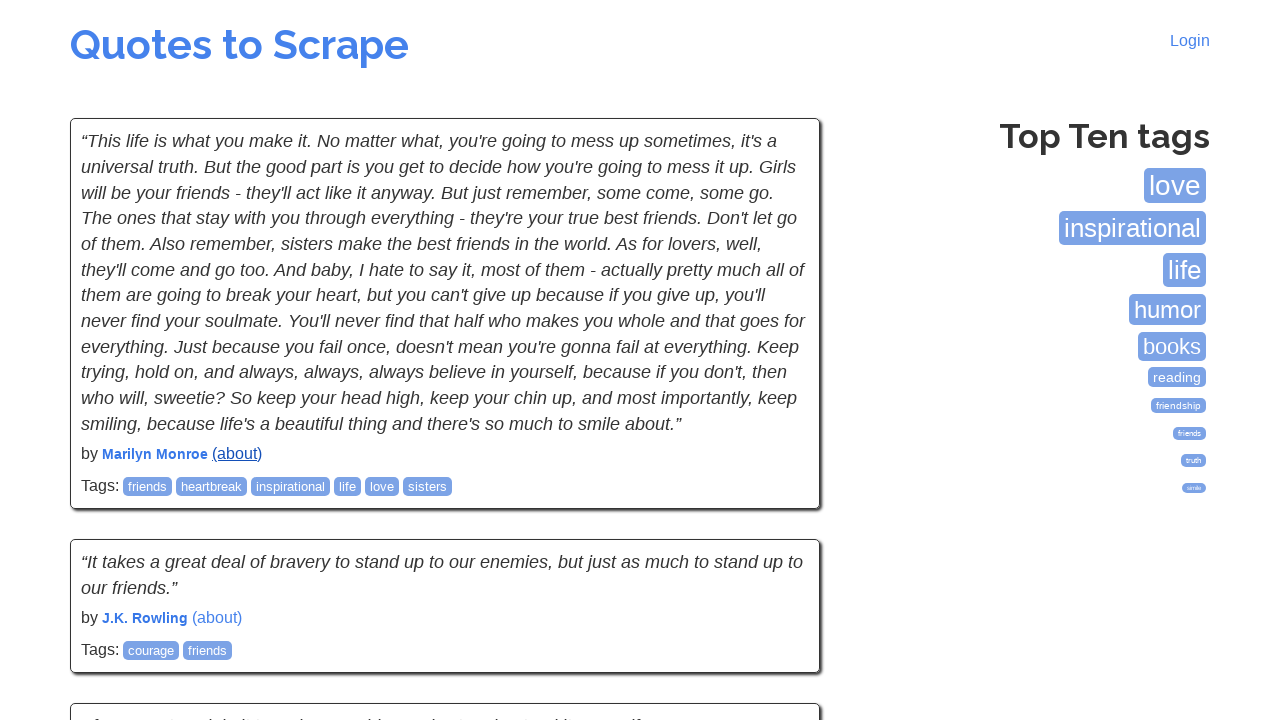